Tests a registration form by filling in first name, last name, and city fields, then submitting and verifying success message

Starting URL: http://suninjuly.github.io/registration1.html

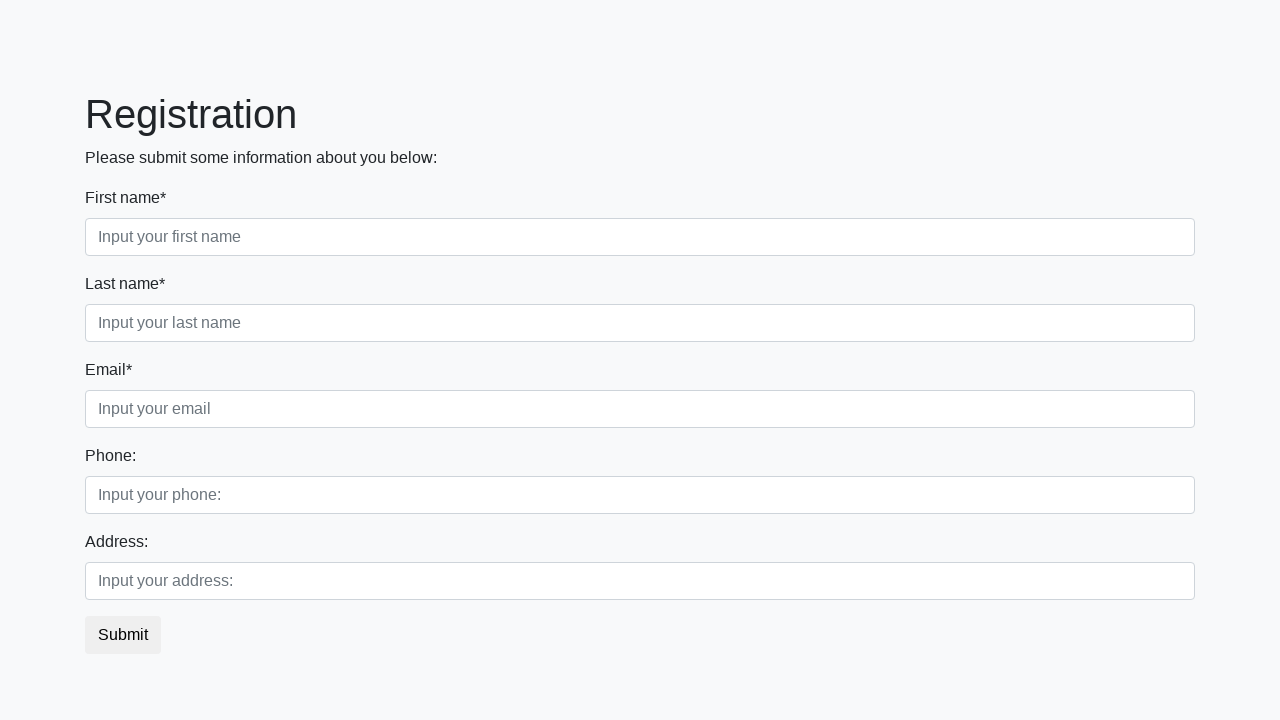

Filled first name field with 'Ivan' on div.first_block input.first
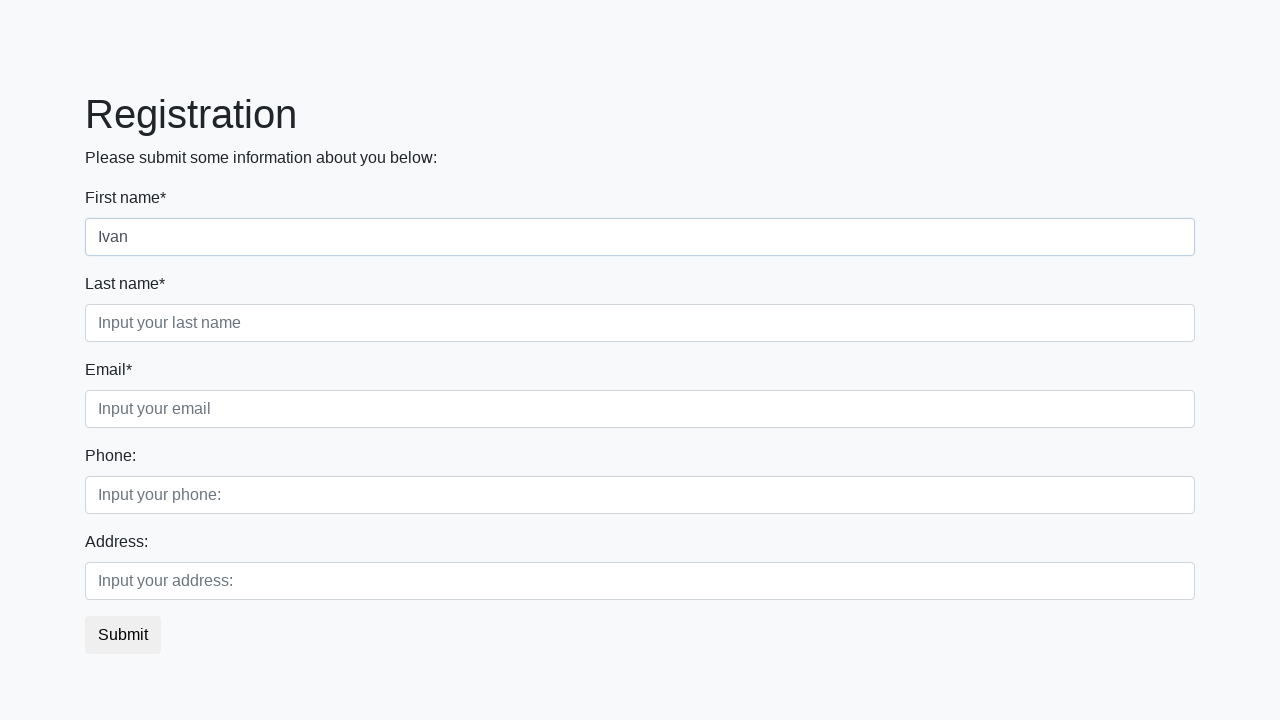

Filled last name field with 'Petrov' on div.first_block input.second
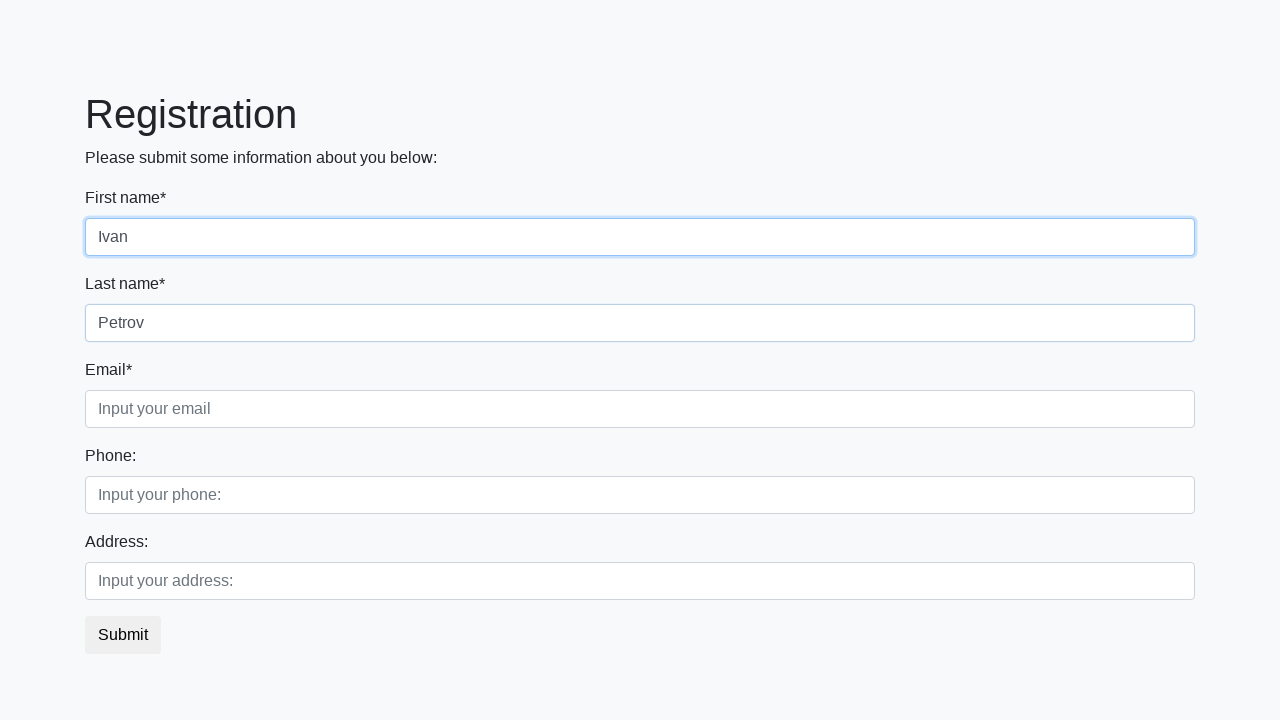

Filled city field with 'Smolensk' on div.first_block input.third
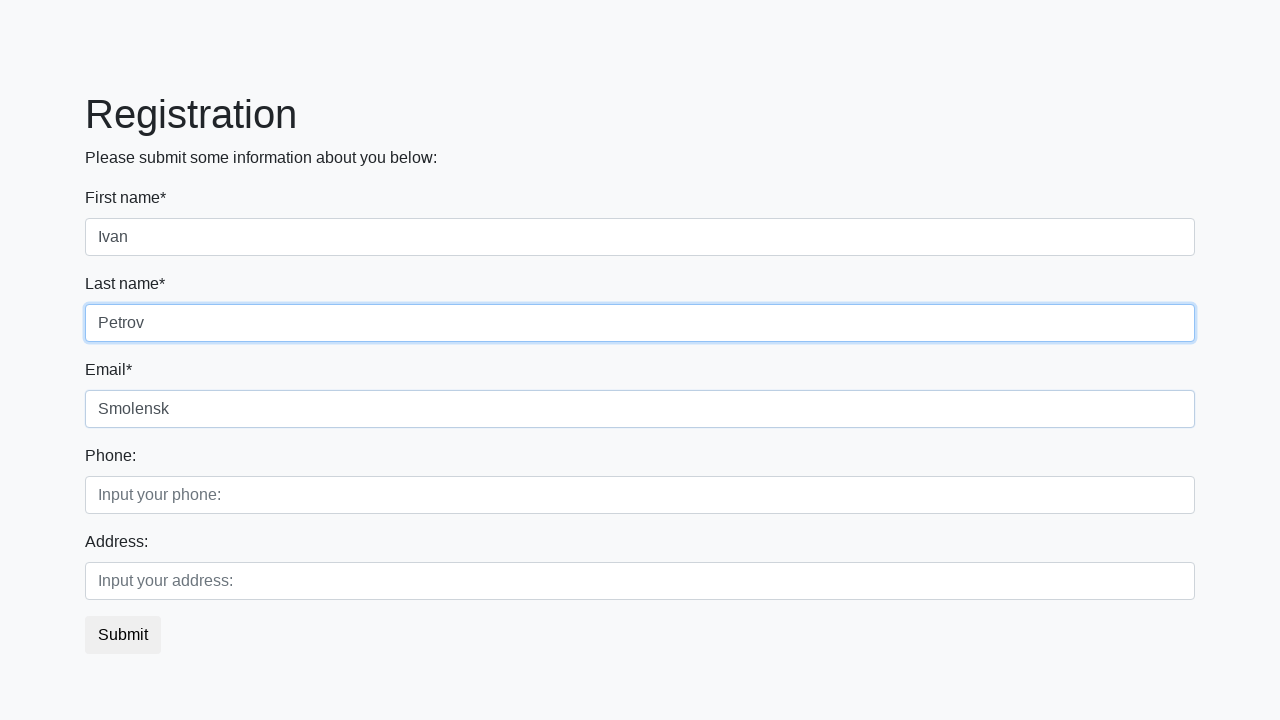

Clicked submit button to register at (123, 635) on button.btn
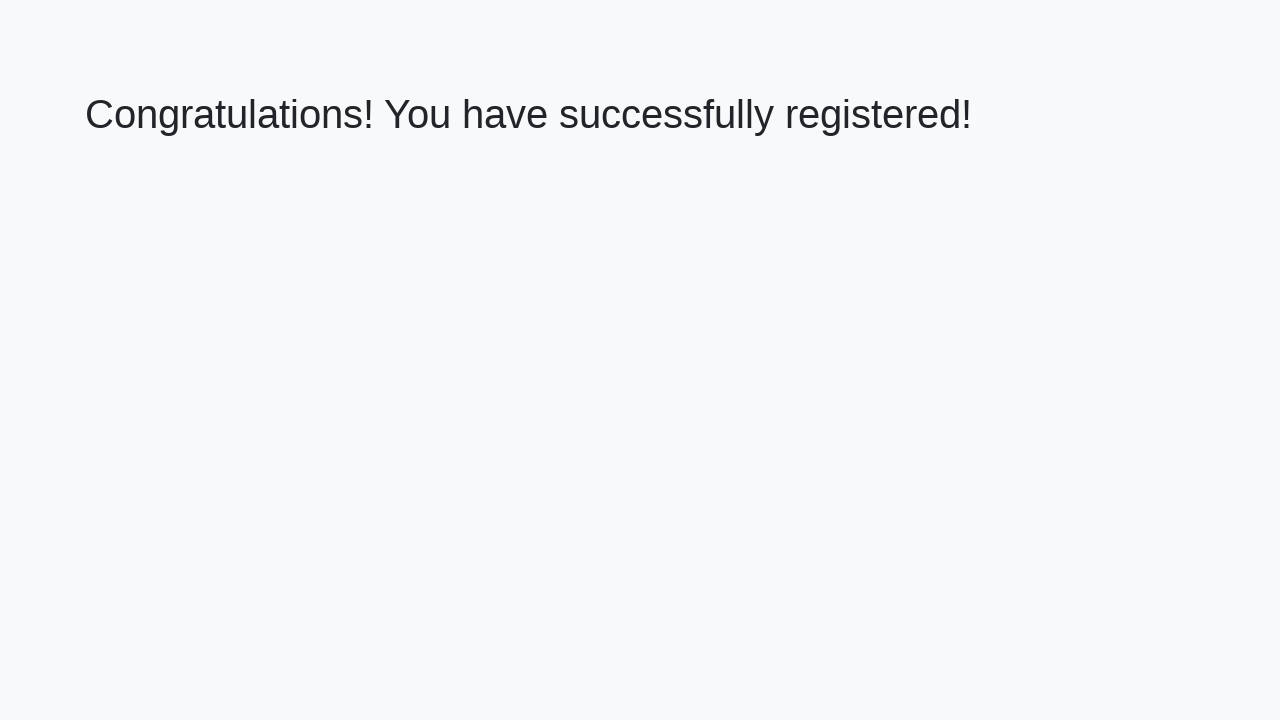

Success message element loaded
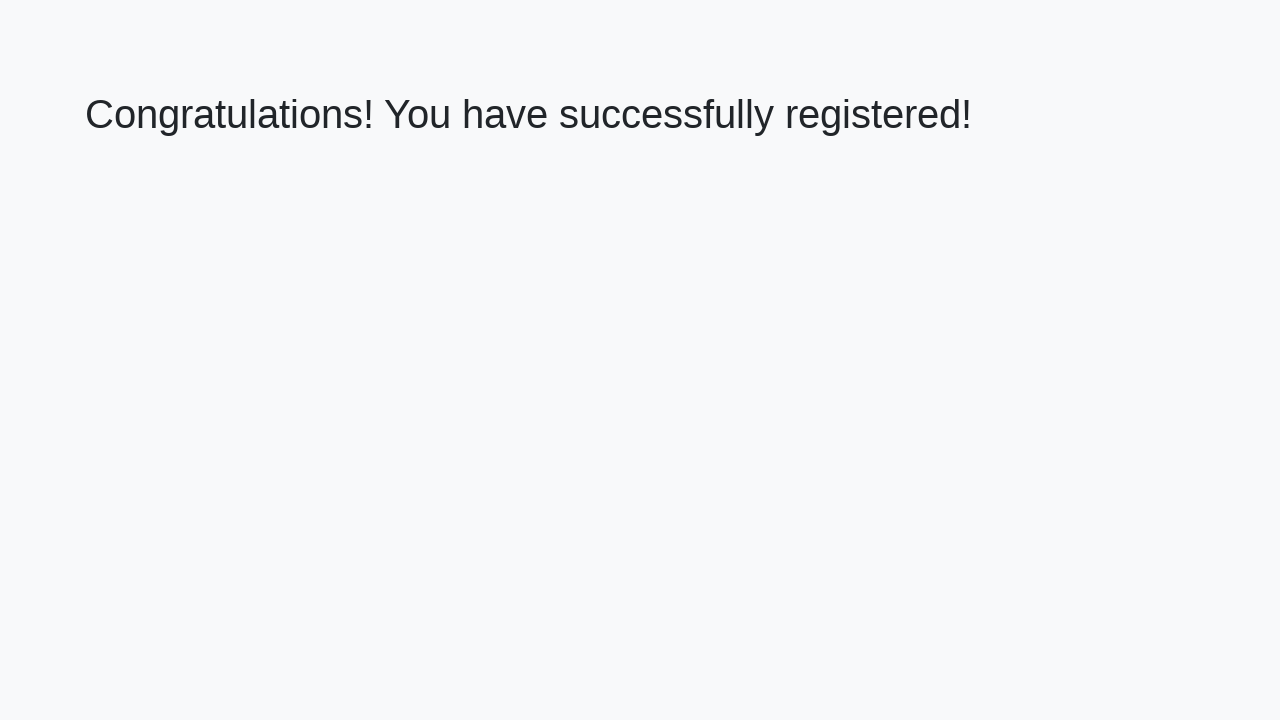

Retrieved success message text
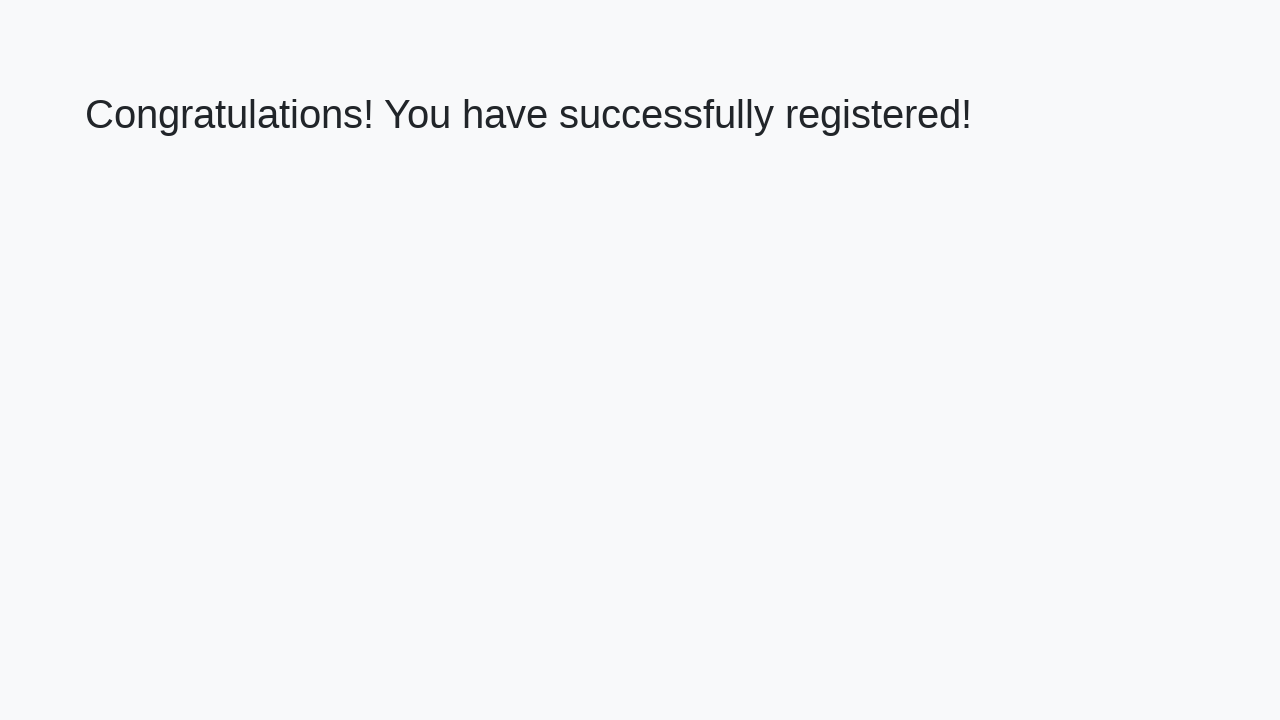

Verified success message matches expected text
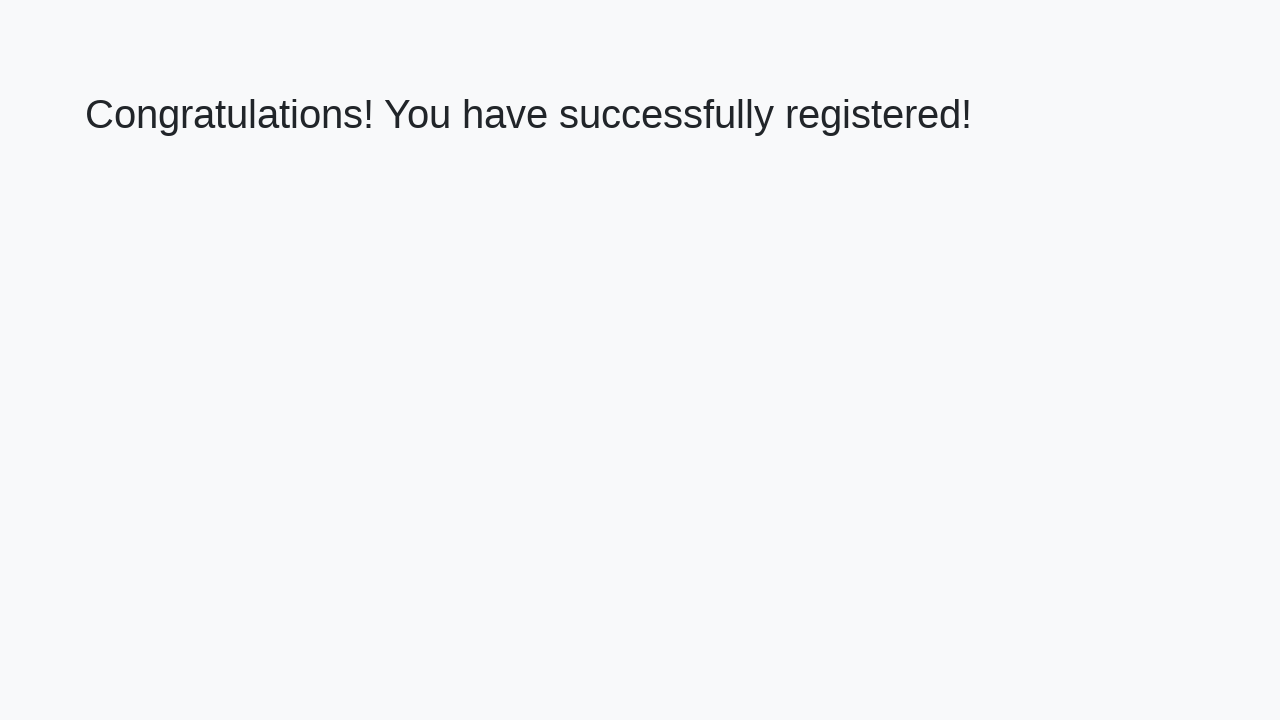

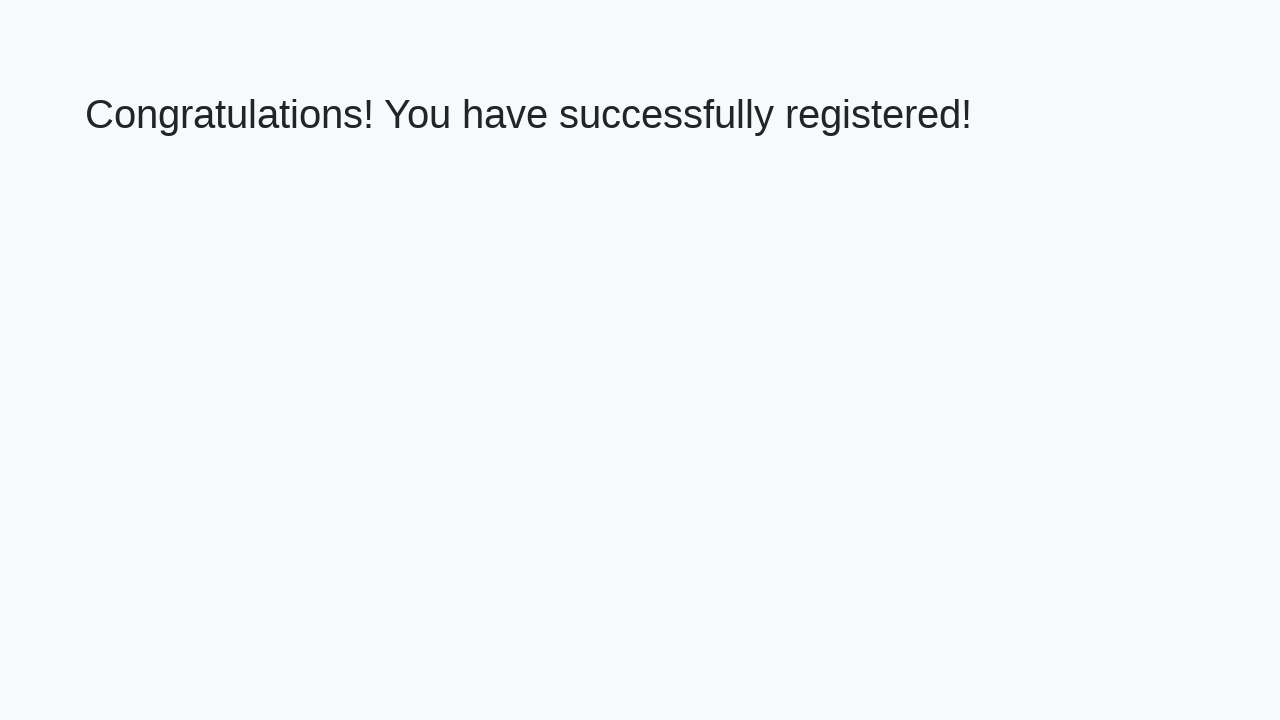